Validates the main website deployment by checking accessibility, page title, content loading, console errors, performance metrics, and mobile responsiveness.

Starting URL: https://linchkit.vercel.app

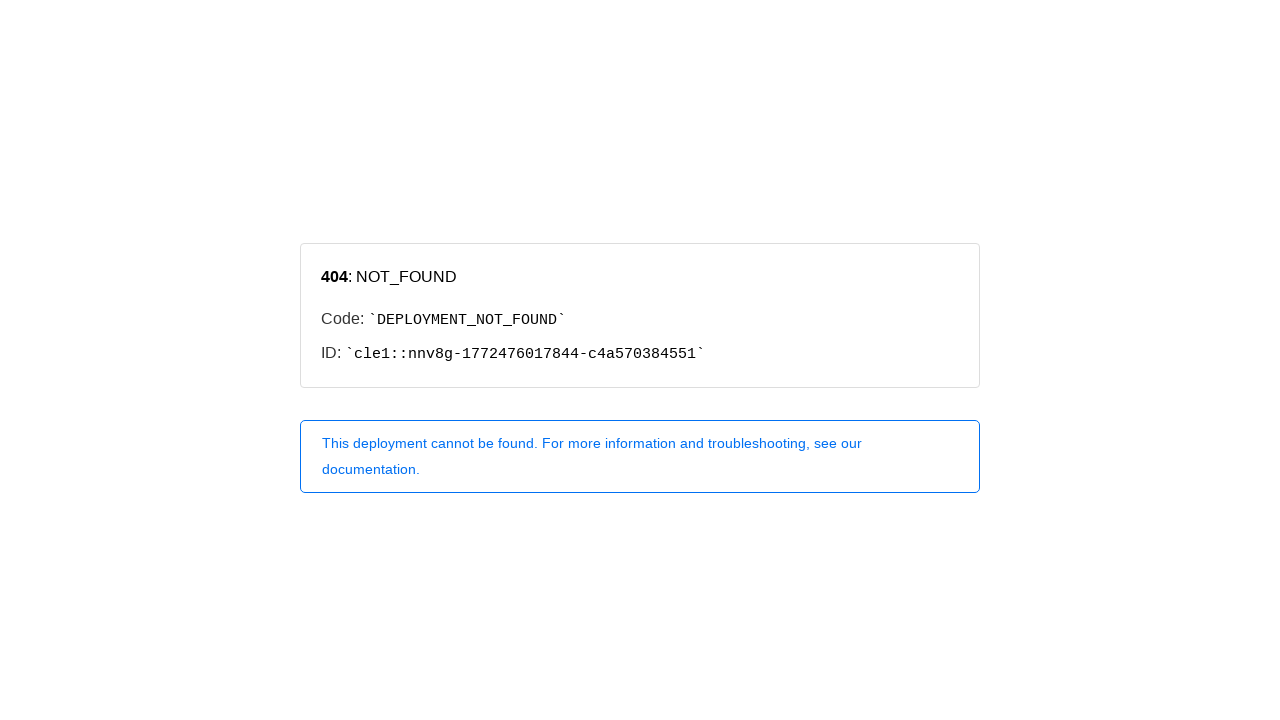

Waited for page to reach networkidle state
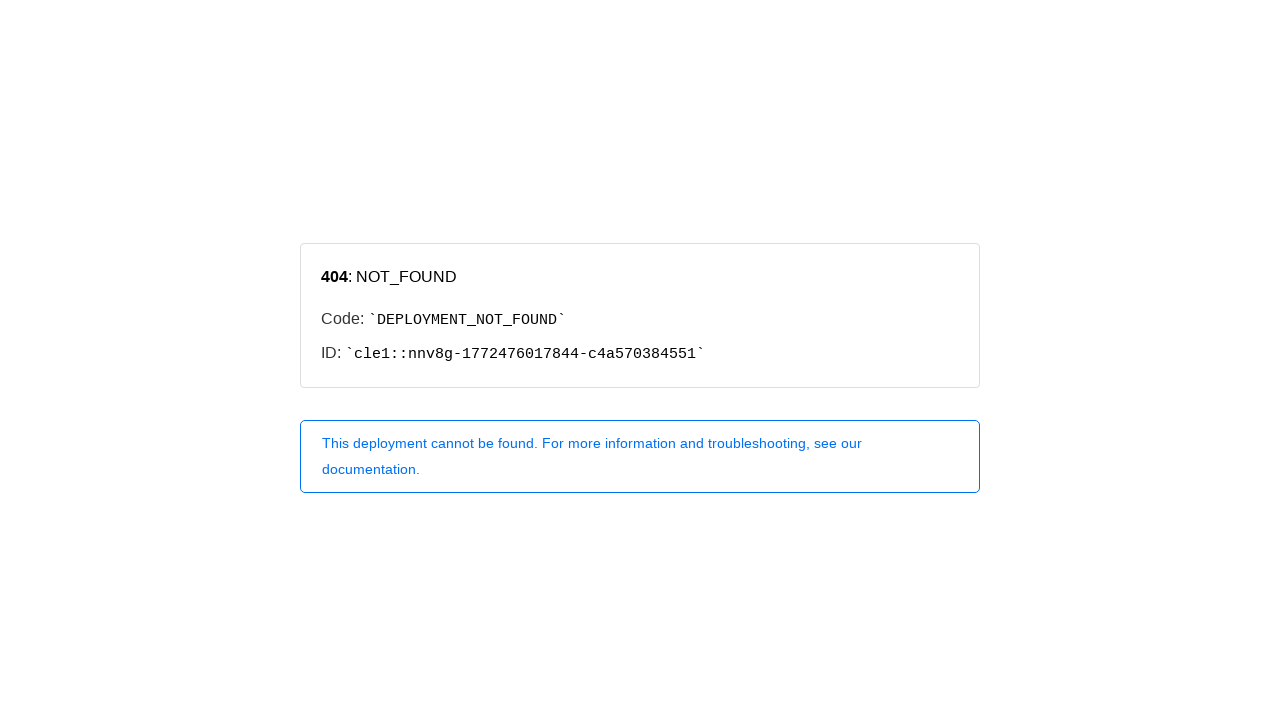

Retrieved page title: '404: NOT_FOUND'
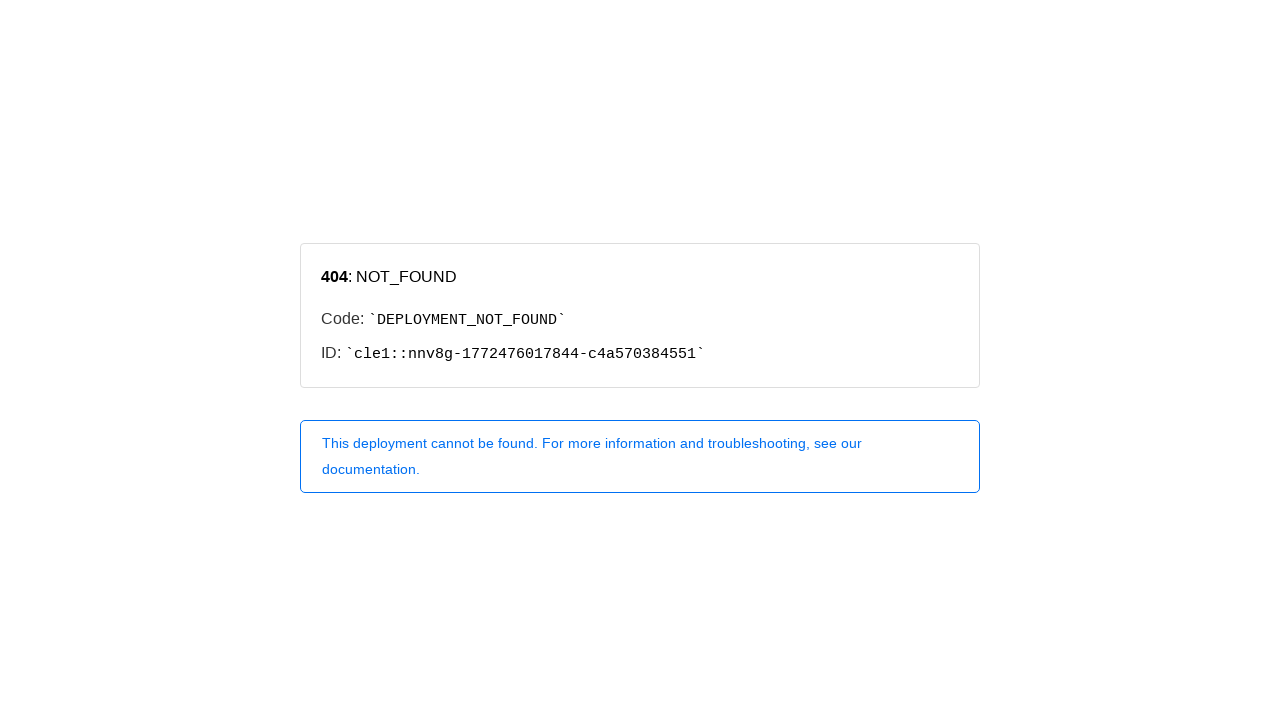

Verified page title is not empty
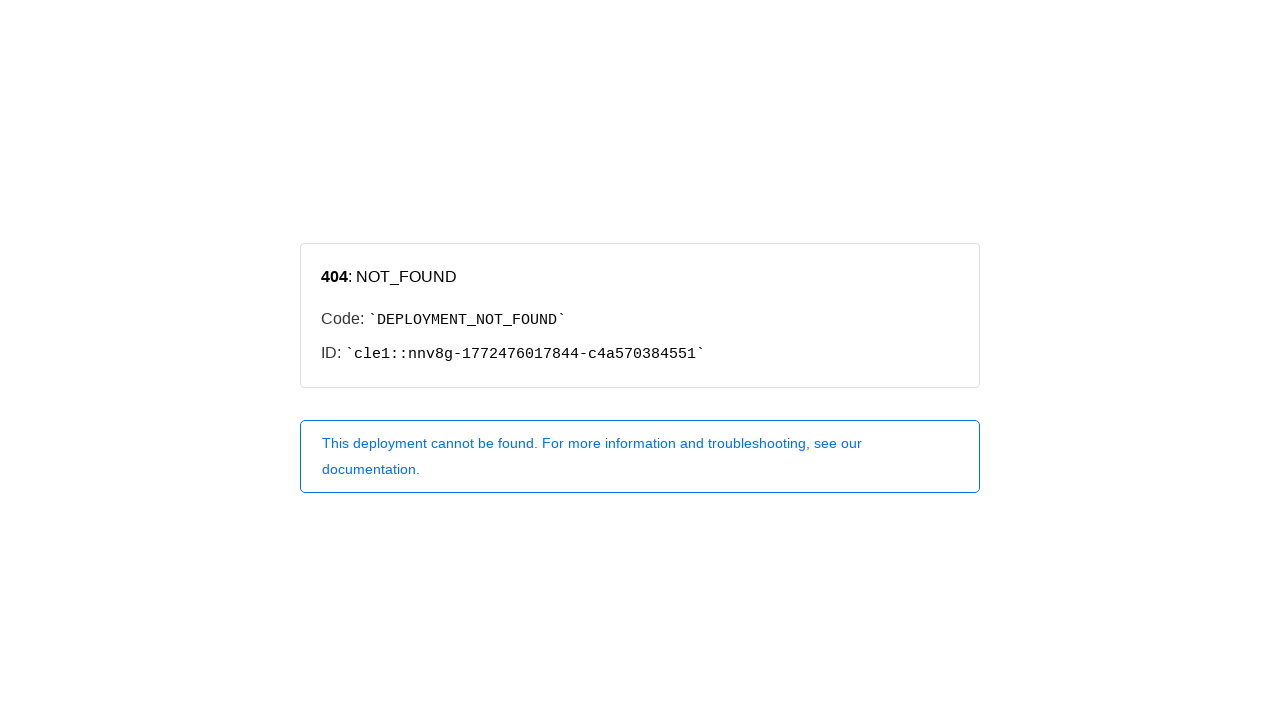

Checked if body content is visible
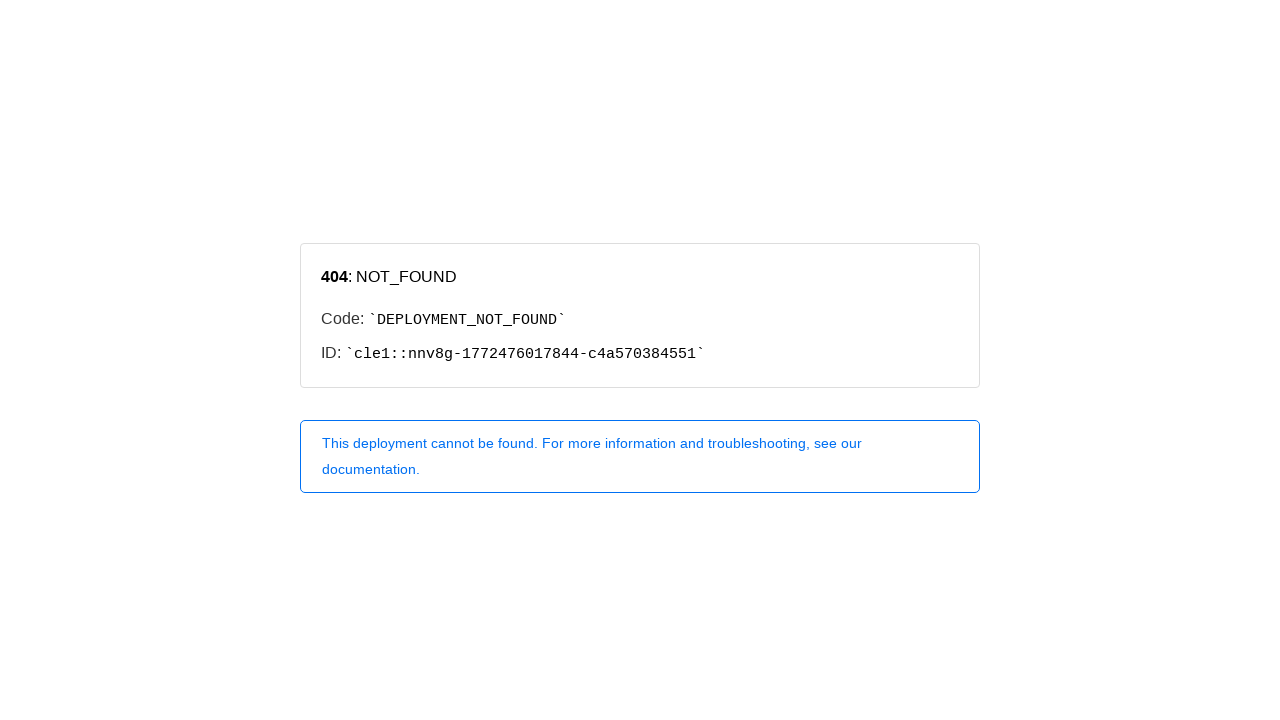

Confirmed body content is visible
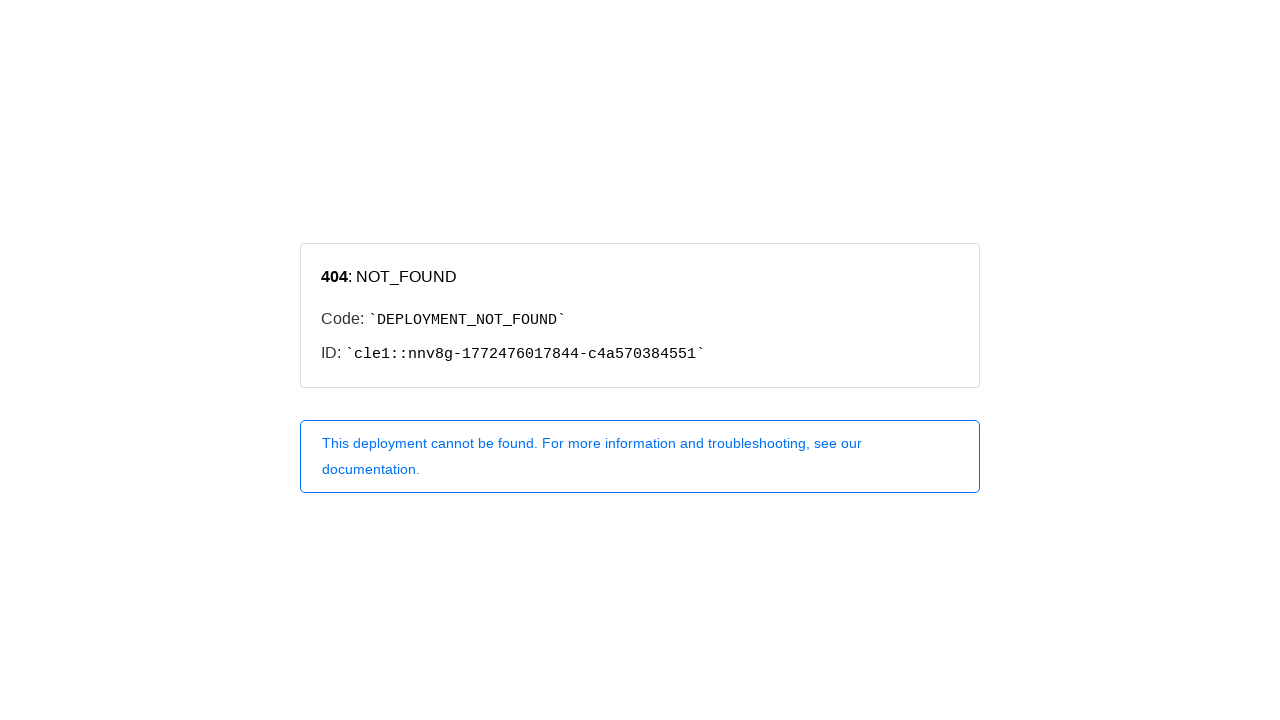

Reloaded the page
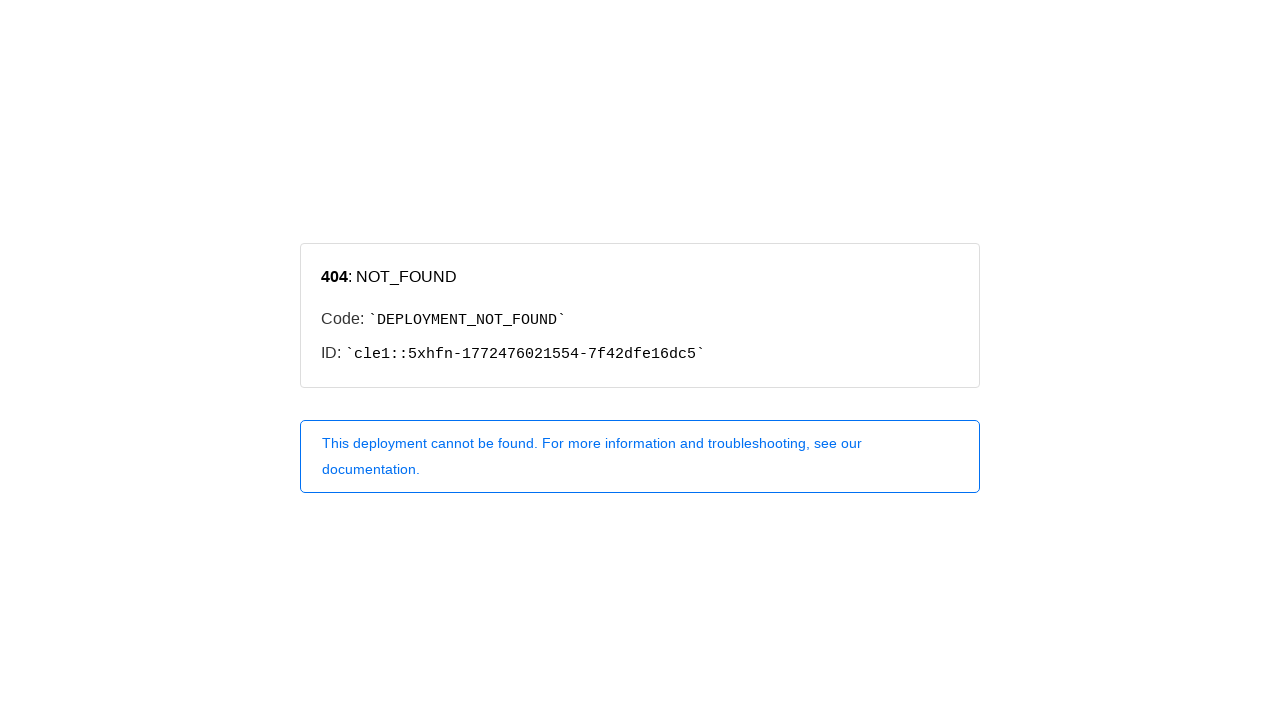

Waited for page to reach networkidle state after reload
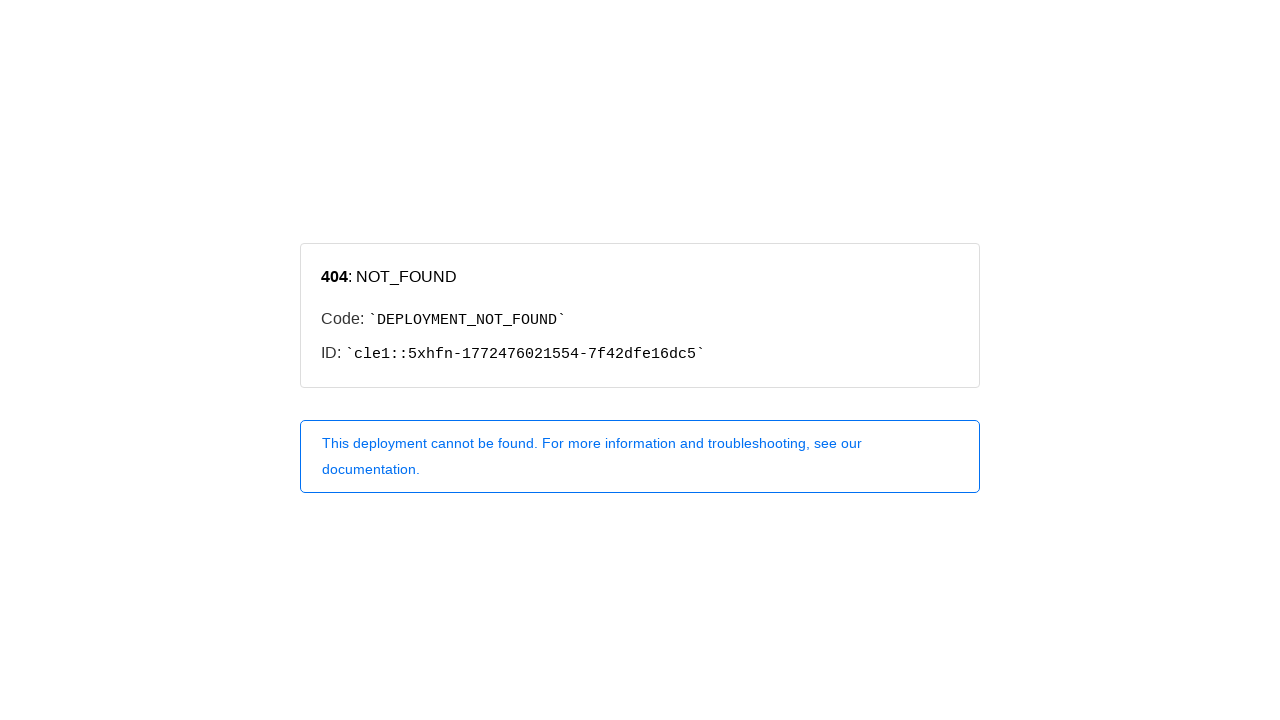

Set viewport to mobile size (375x667)
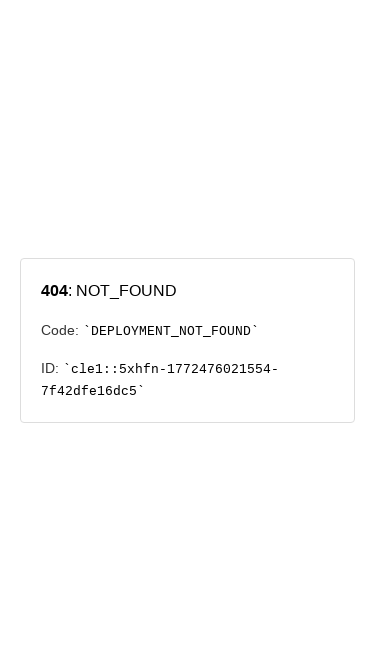

Checked if body content is visible on mobile viewport
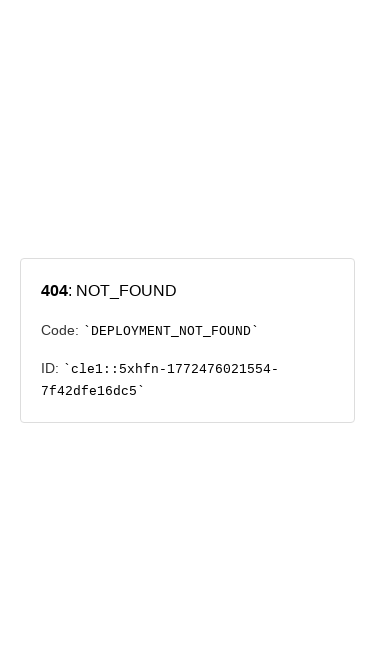

Confirmed content is responsive and visible on mobile
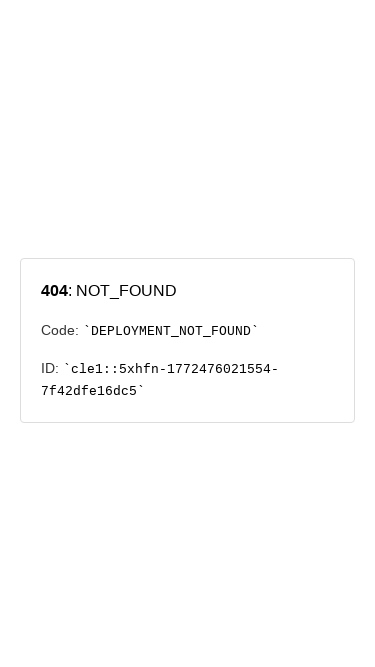

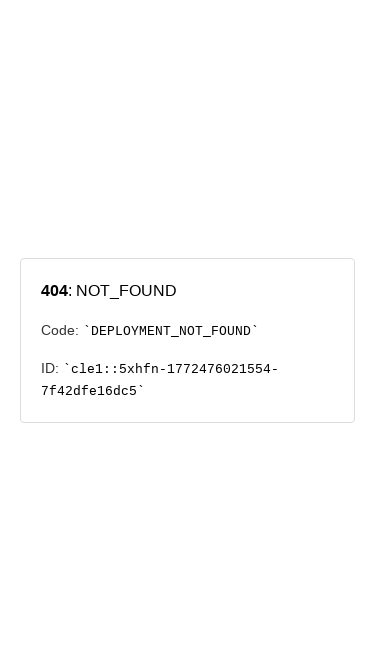